Tests that clicking the third accordion panel (index 2) in the FAQ section expands and displays its content

Starting URL: https://qa-scooter.praktikum-services.ru/

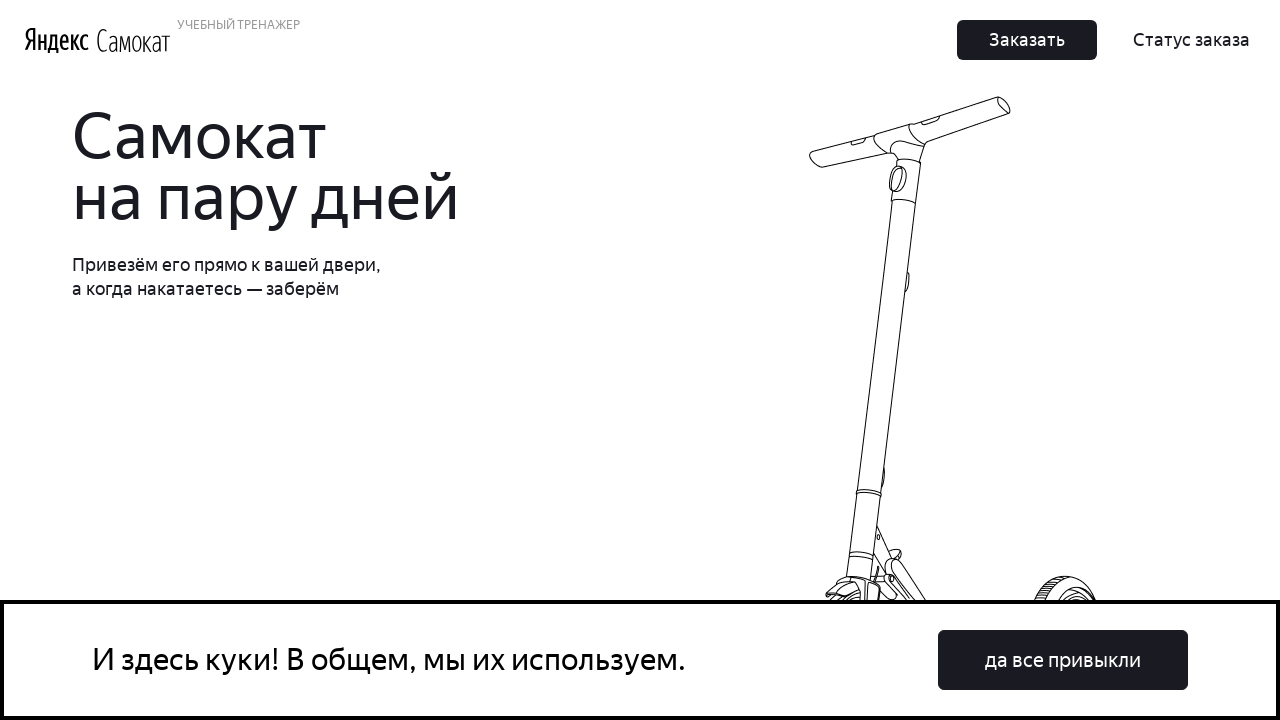

Scrolled to FAQ section
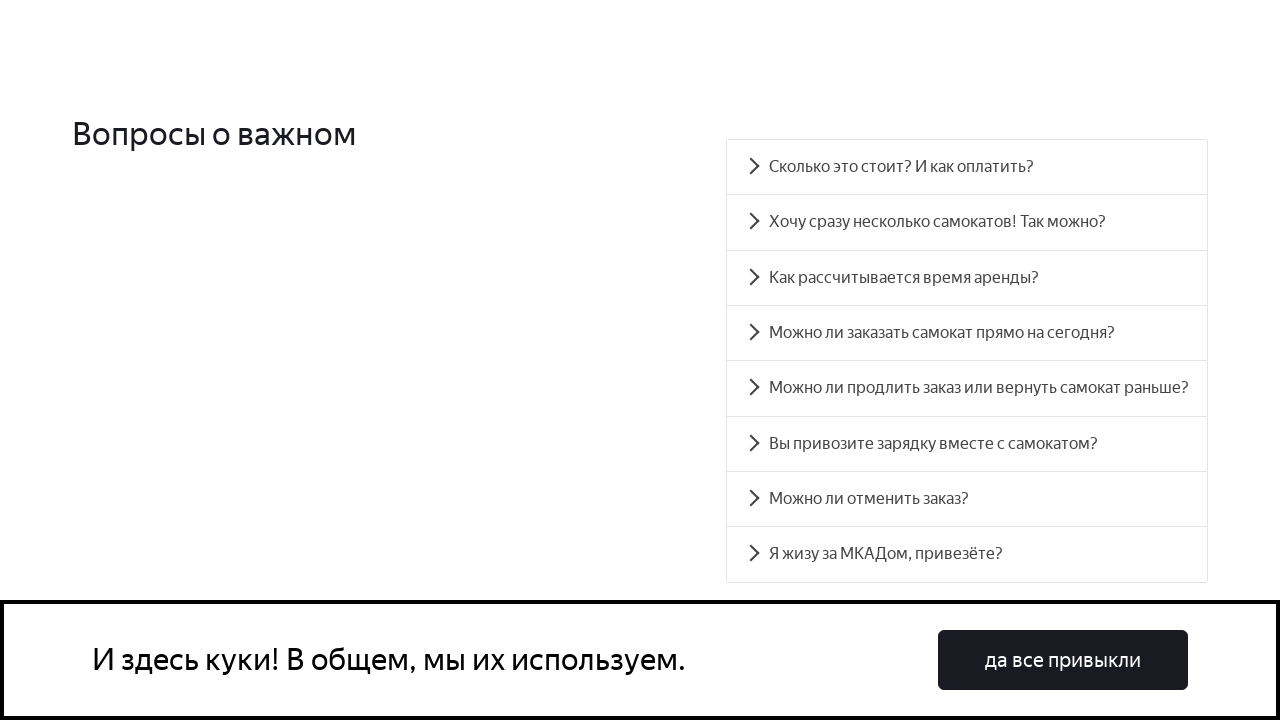

Clicked the third accordion panel (index 2) in FAQ section at (967, 278) on .accordion__button >> nth=2
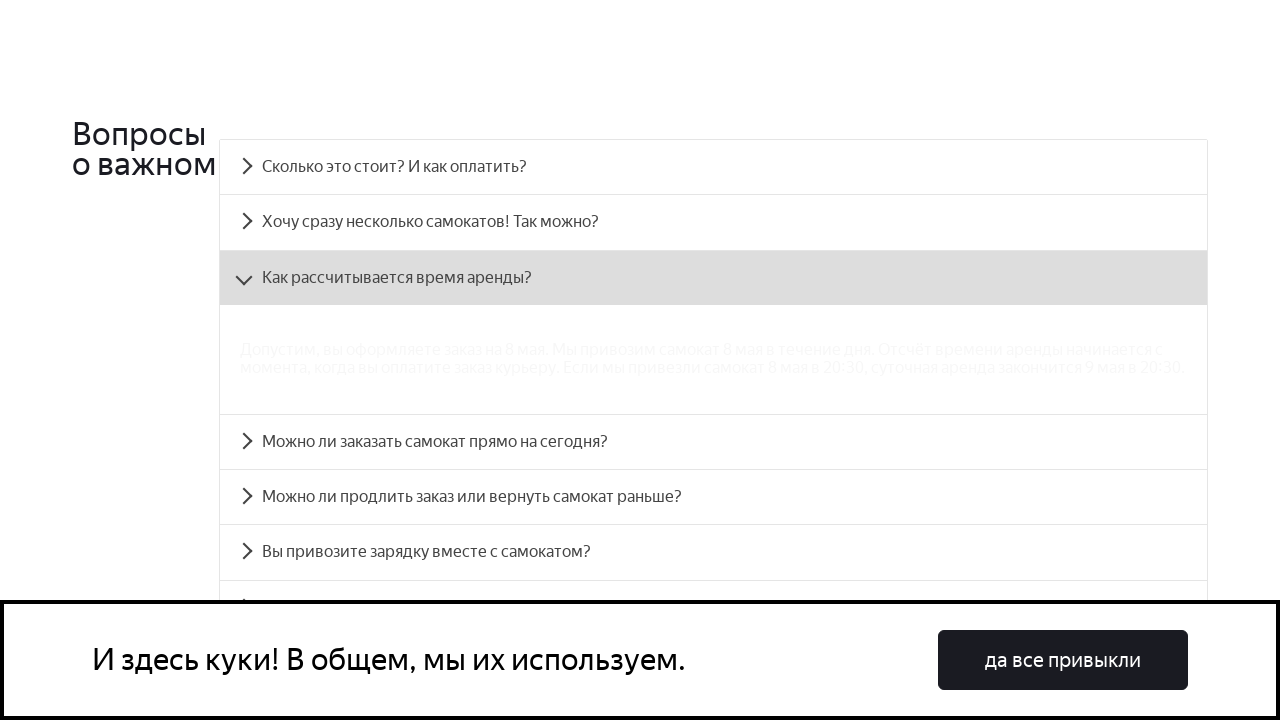

Verified that the third accordion panel content is now visible
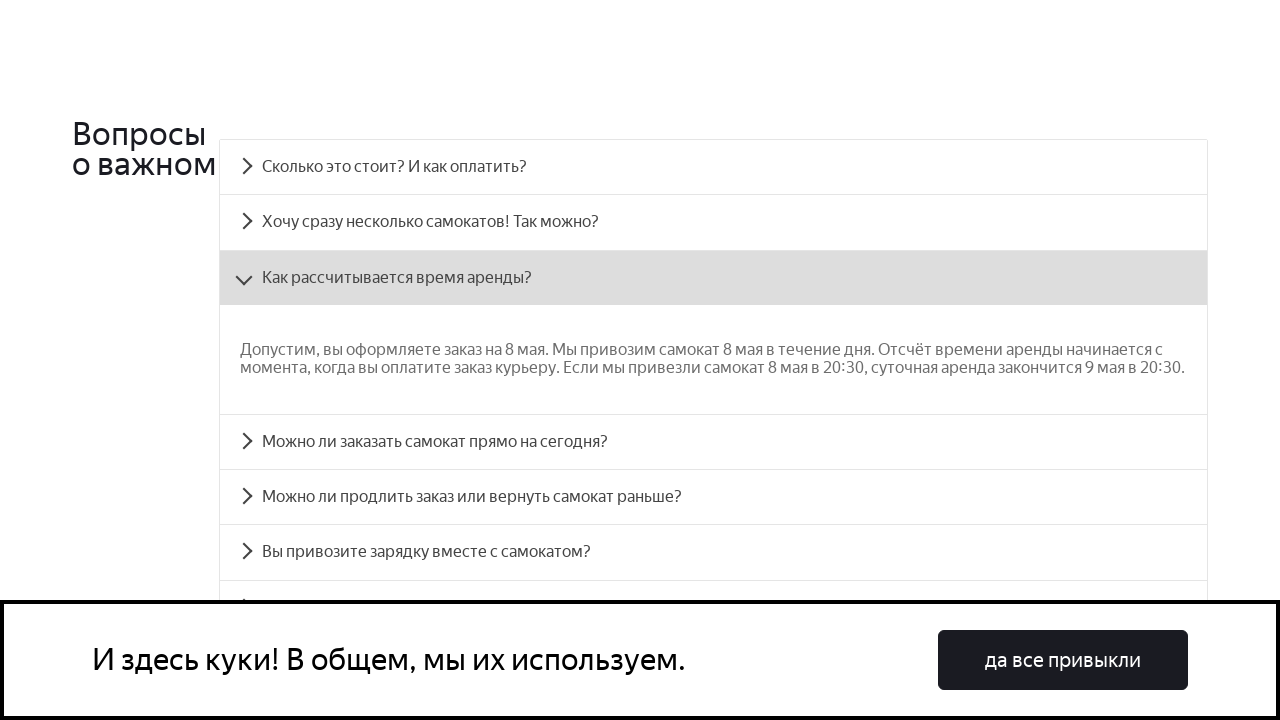

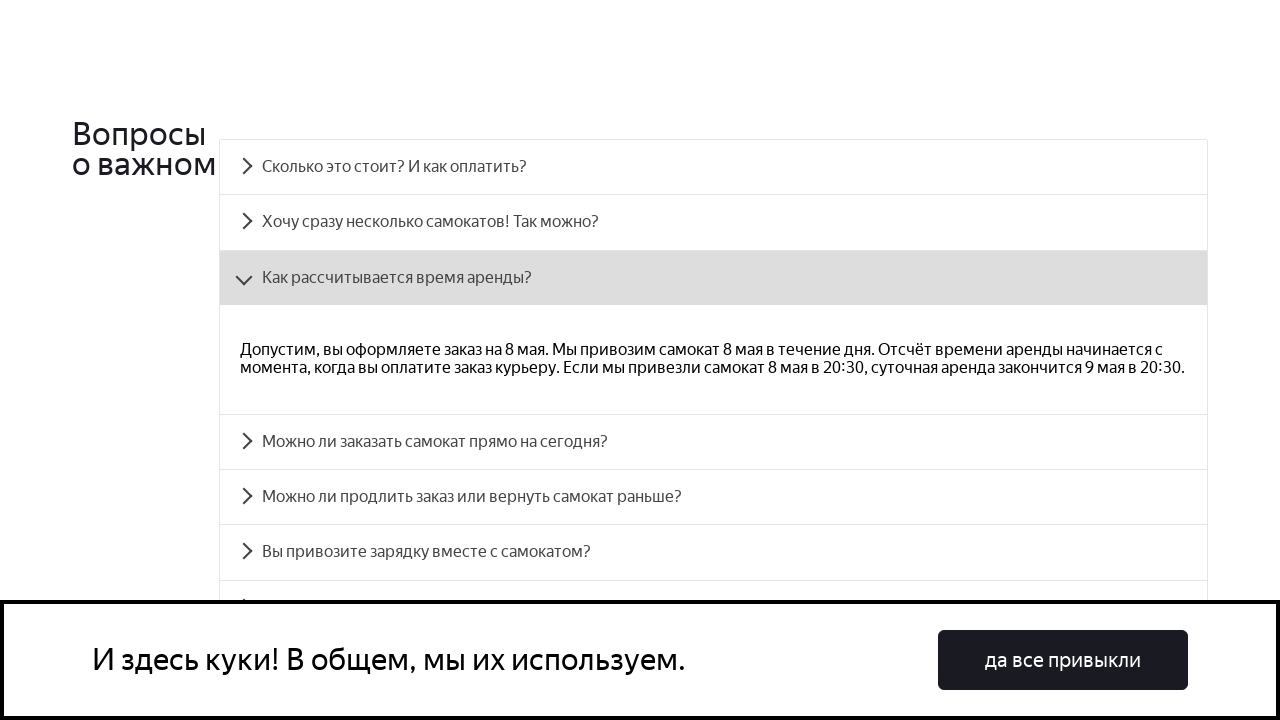